Tests navigation by clicking on TimeTable/Track menu and then clicking on All services Time Table link.

Starting URL: https://www.apsrtconline.in/

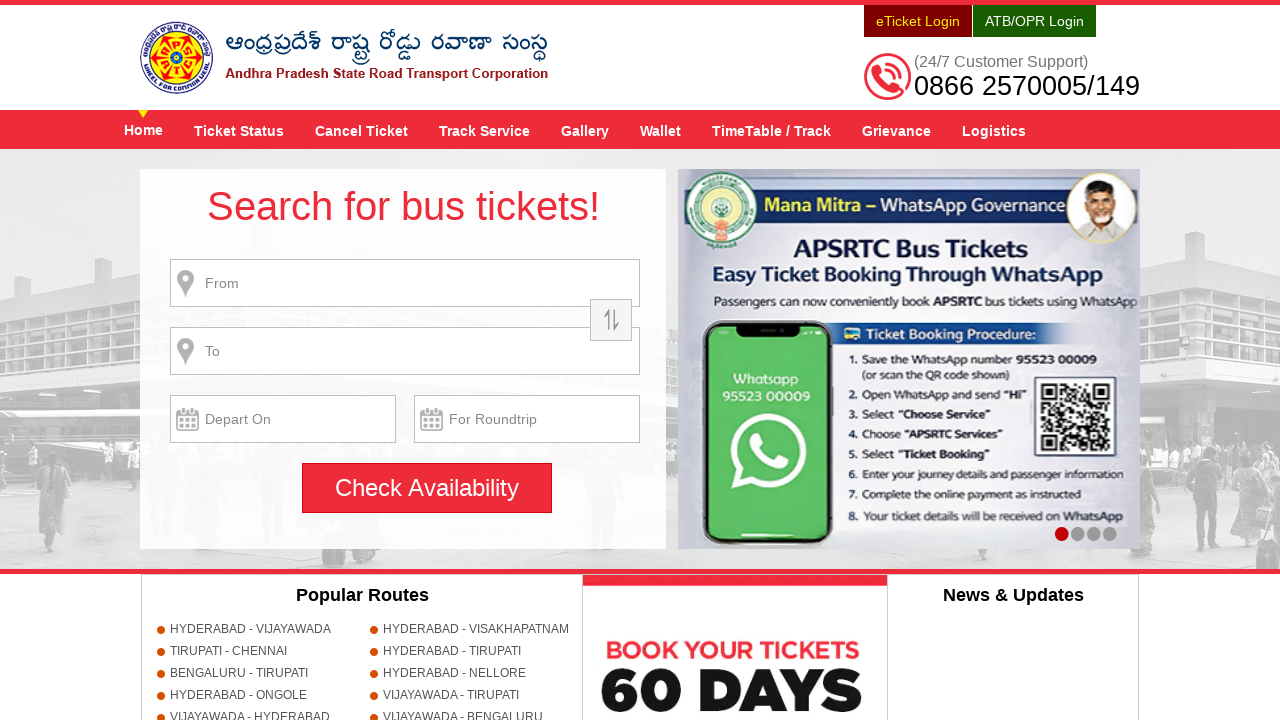

Clicked on TimeTable / Track menu link at (772, 130) on xpath=//a[@title='TimeTable / Track']
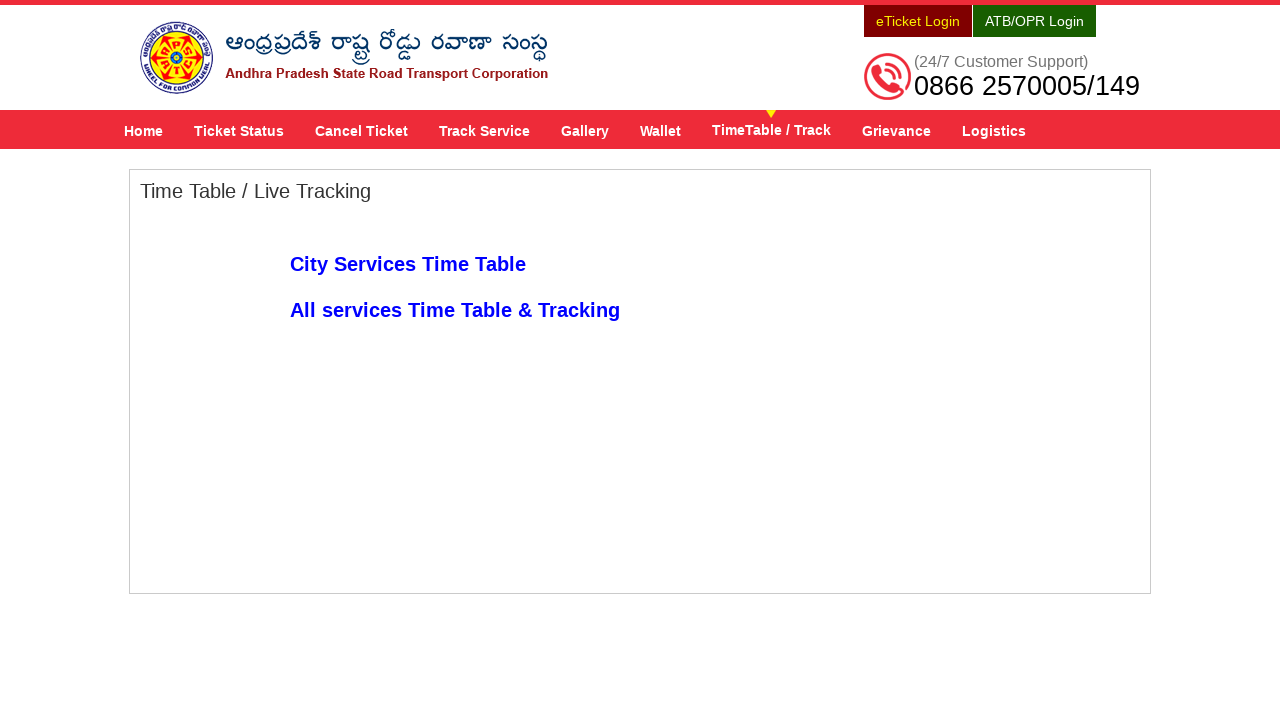

Clicked on All services Time Table & Tracking link at (455, 310) on xpath=//a[text()='All services Time Table & Tracking']
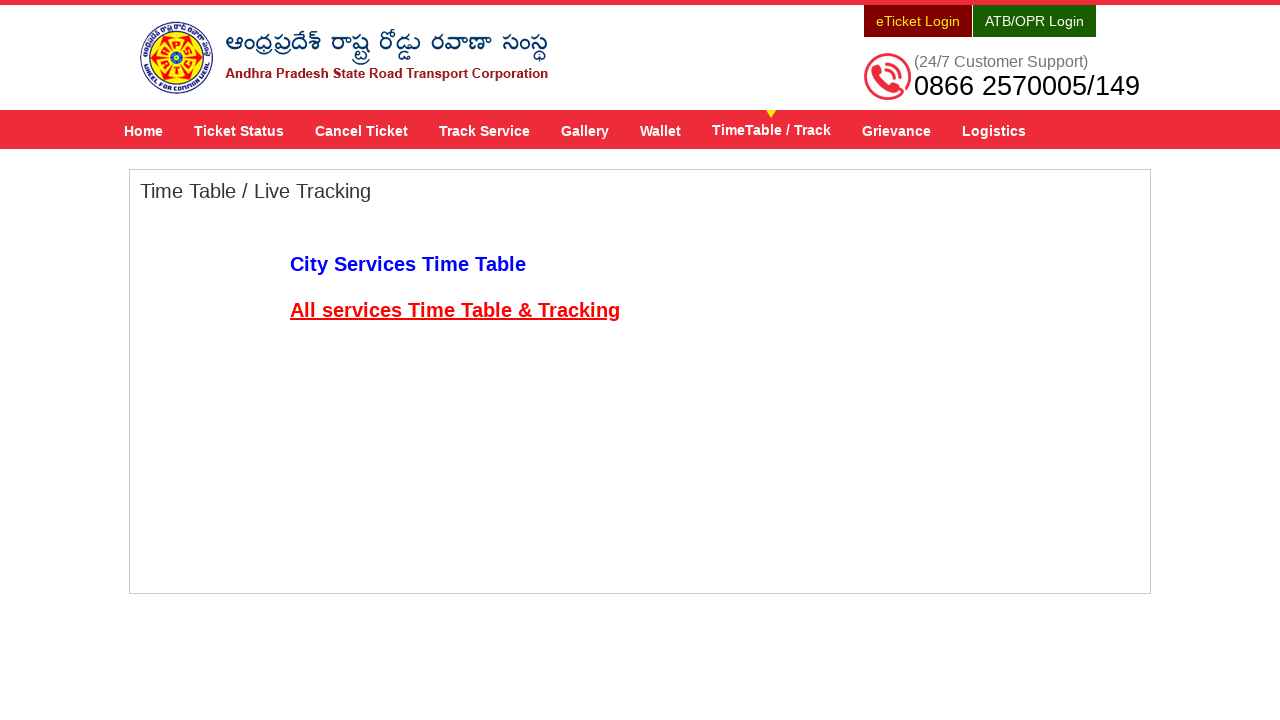

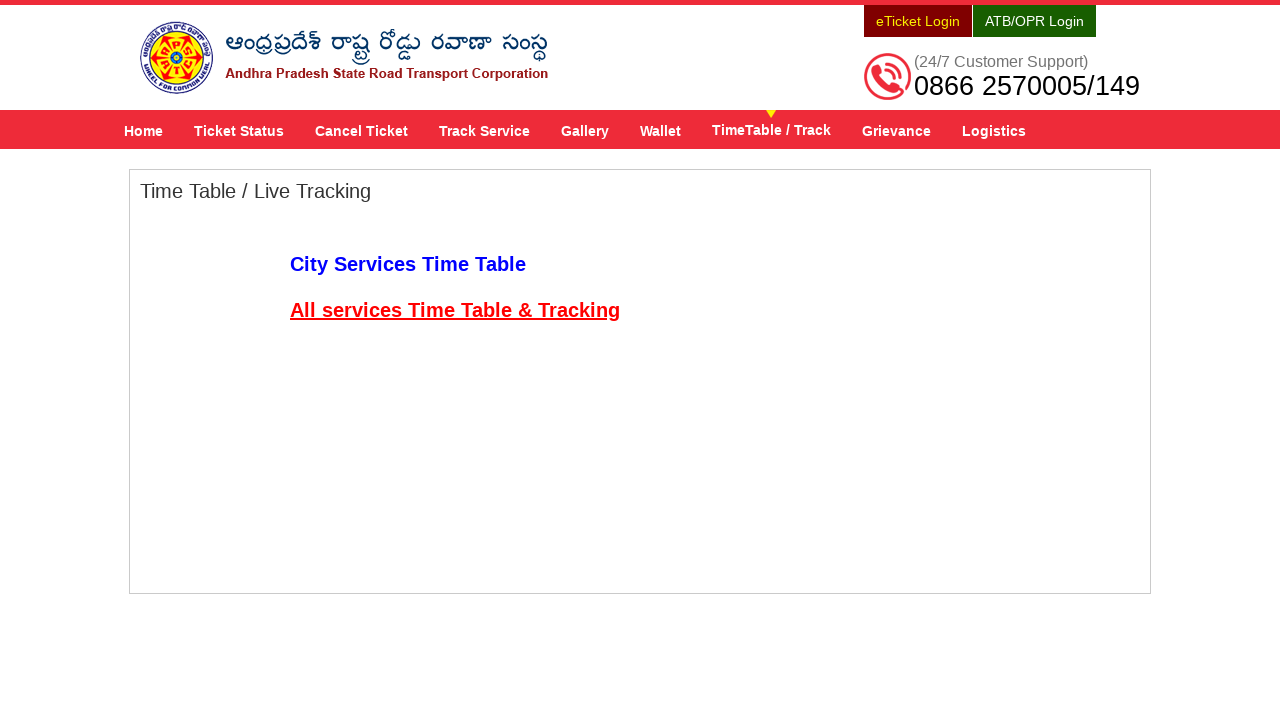